Tests drag-and-drop functionality by dragging element A to element B position

Starting URL: https://practice.expandtesting.com/drag-and-drop

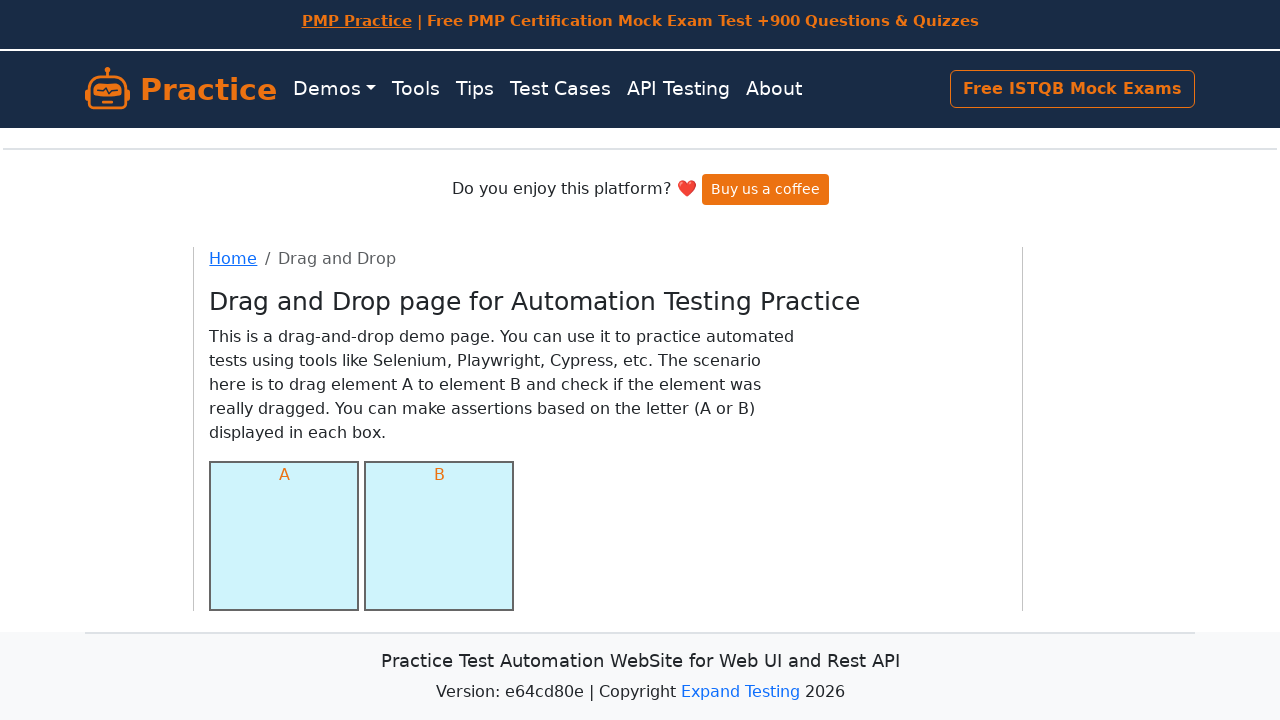

Waited for element A (#column-a) to be present
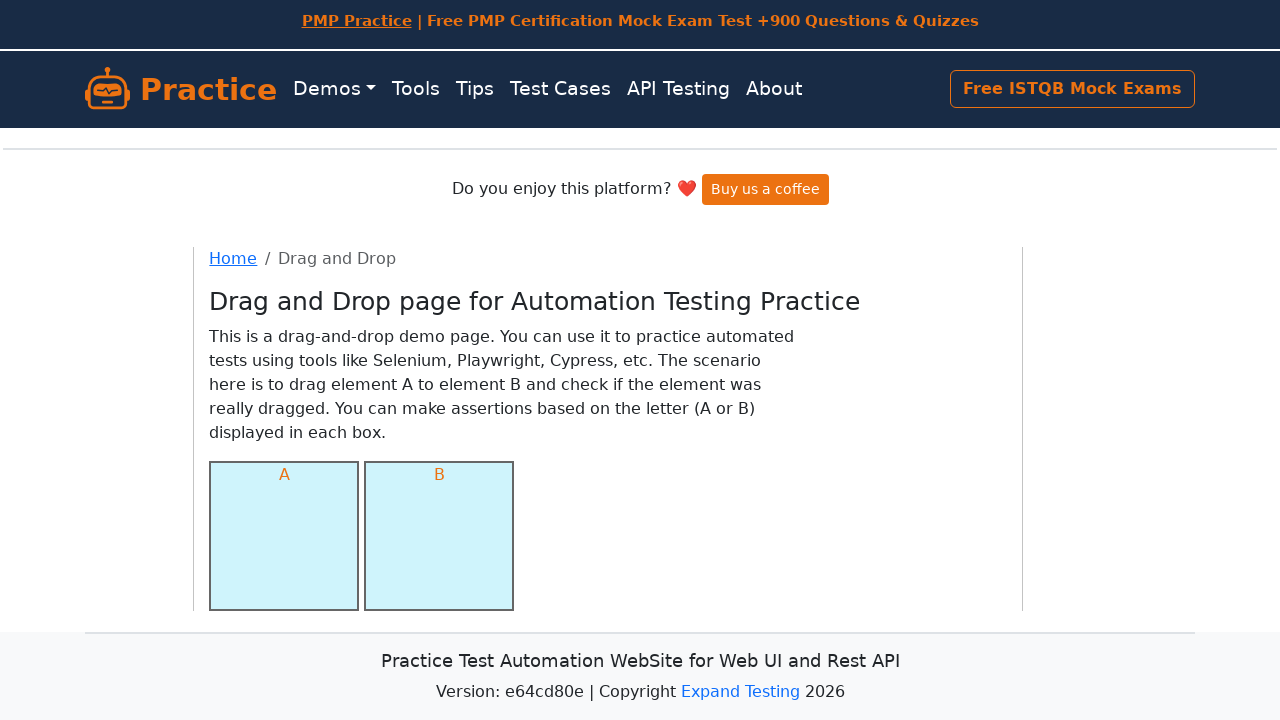

Waited for element B (#column-b) to be present
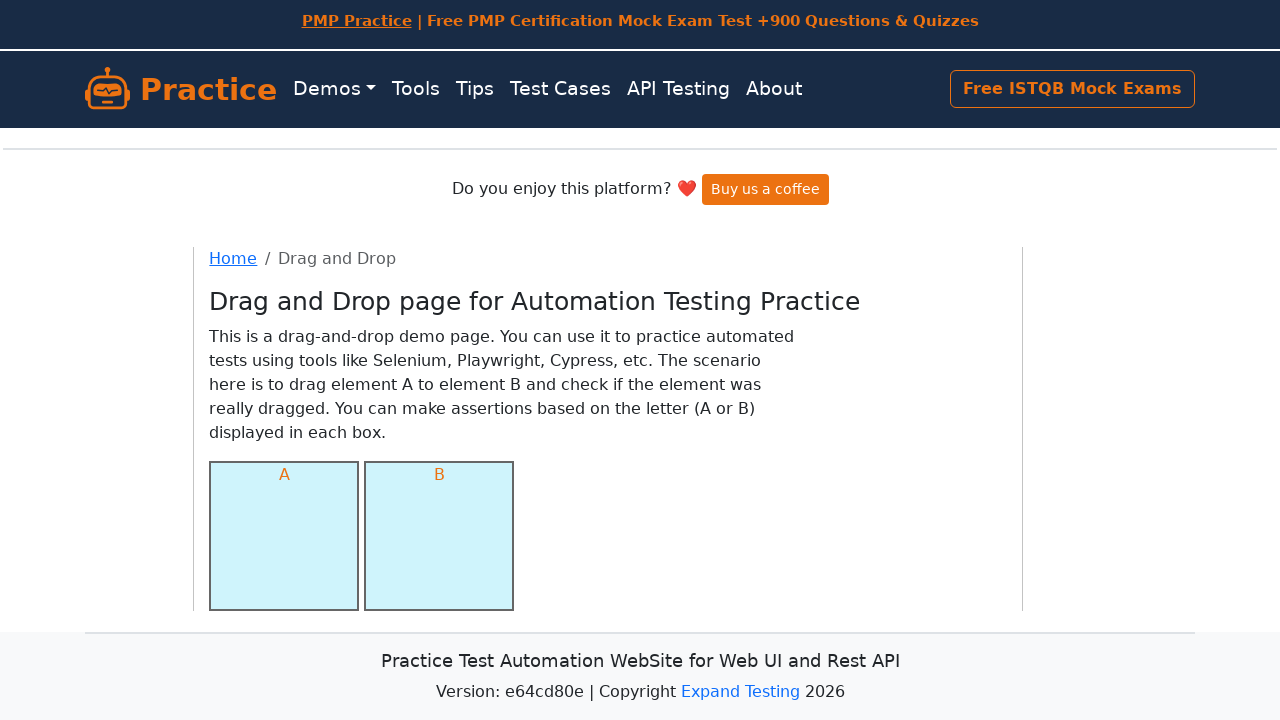

Located element A (#column-a)
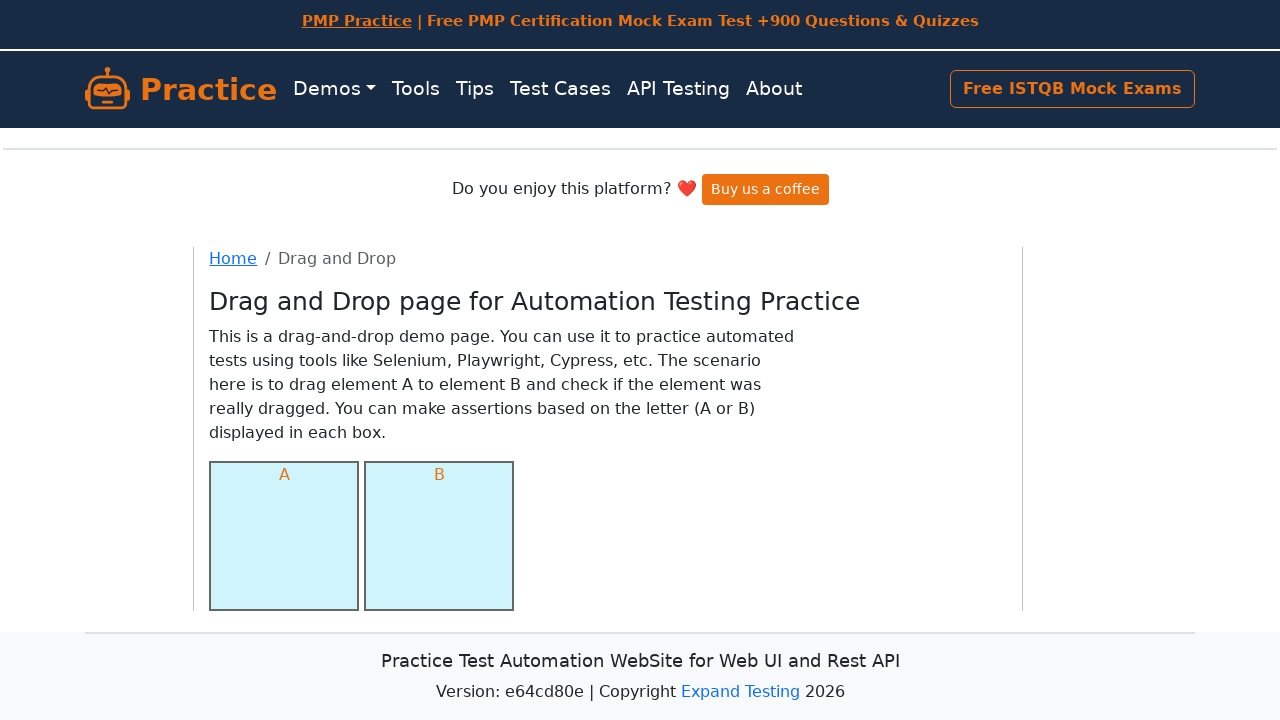

Located element B (#column-b)
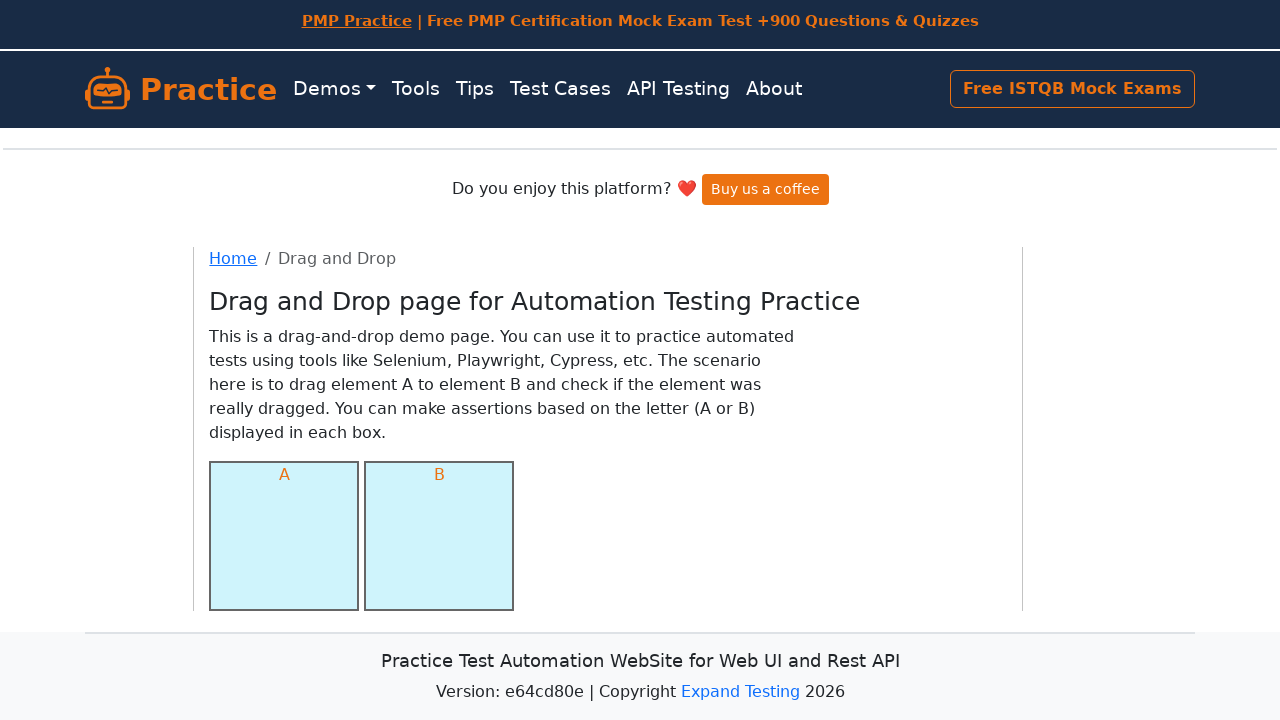

Dragged element A to element B position at (439, 536)
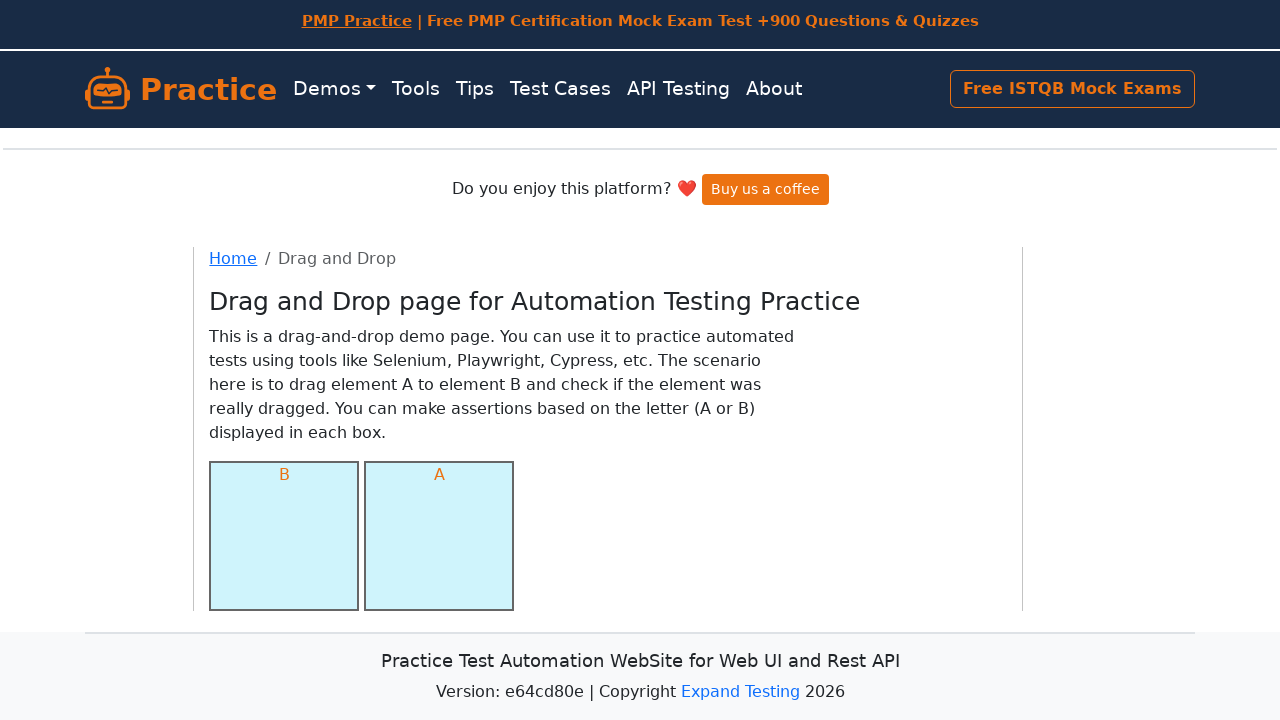

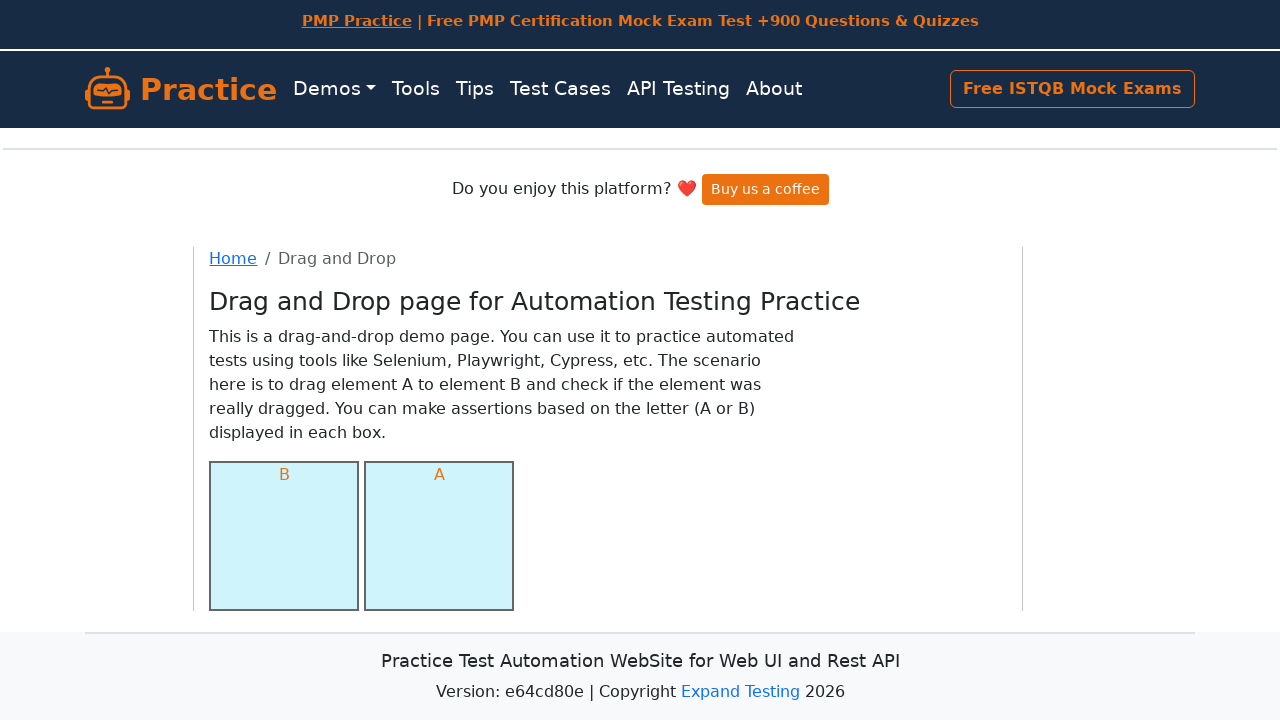